Tests confirm dialog functionality by clicking a button, accepting the dialog, verifying the result, then dismissing a second dialog and verifying the cancel result

Starting URL: https://demoqa.com/alerts

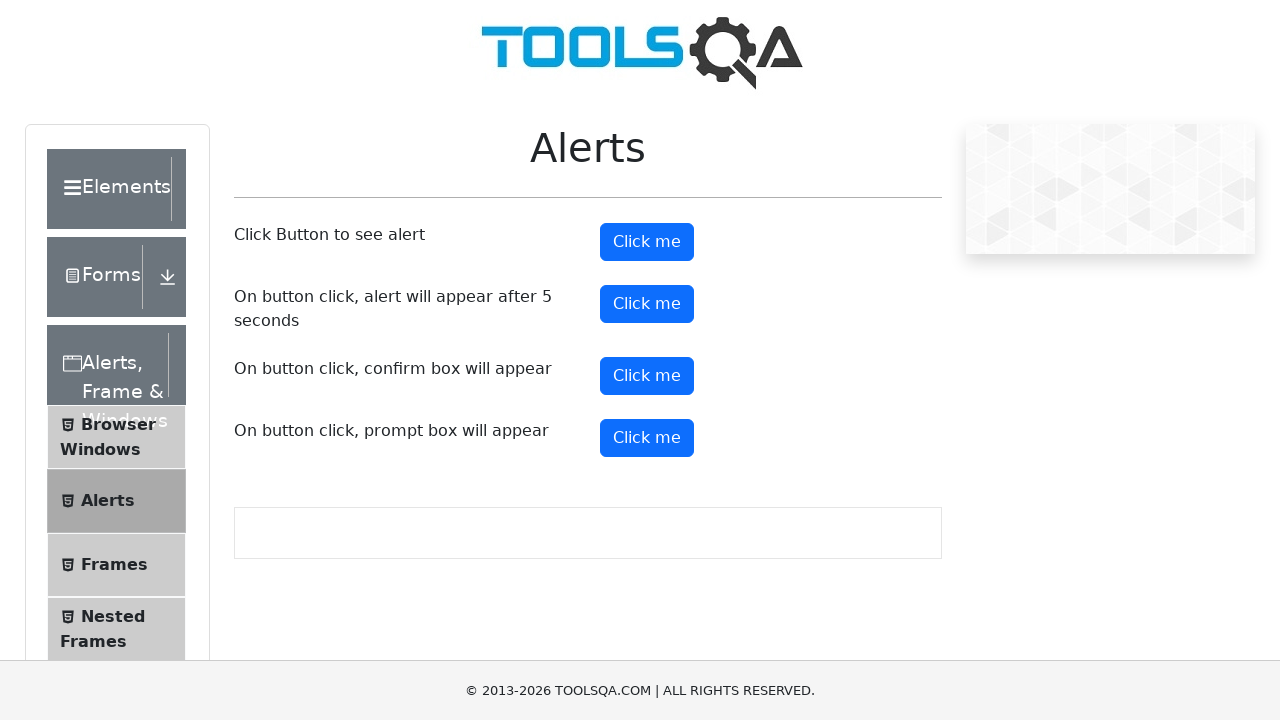

Set up dialog handler to accept the first confirm dialog
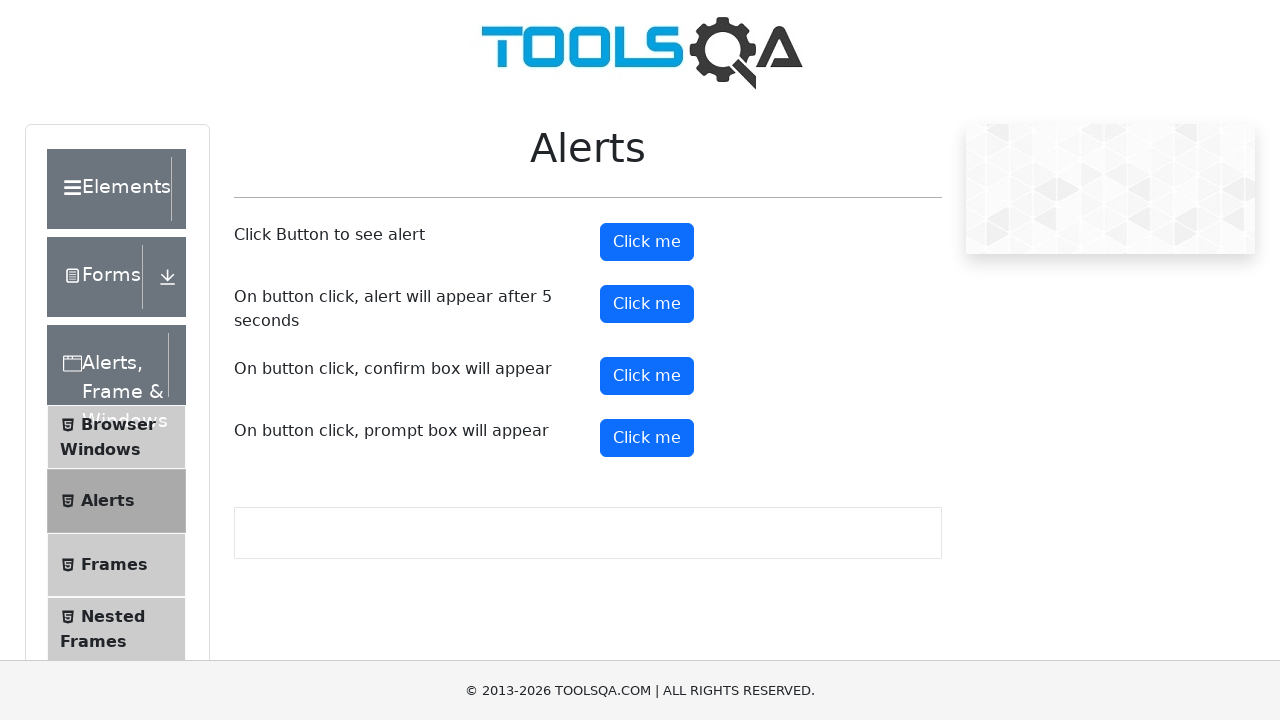

Clicked the confirm button to trigger first dialog at (647, 376) on xpath=//button[@id='confirmButton']
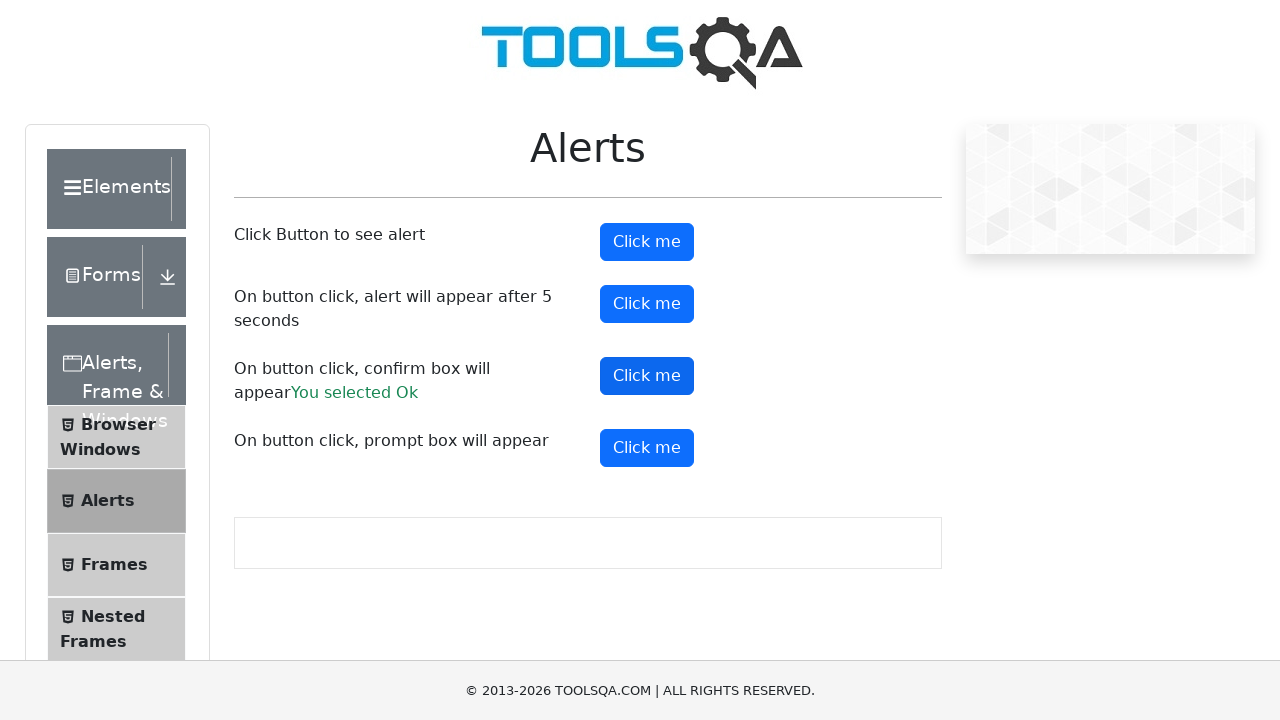

Waited for confirm result element to appear
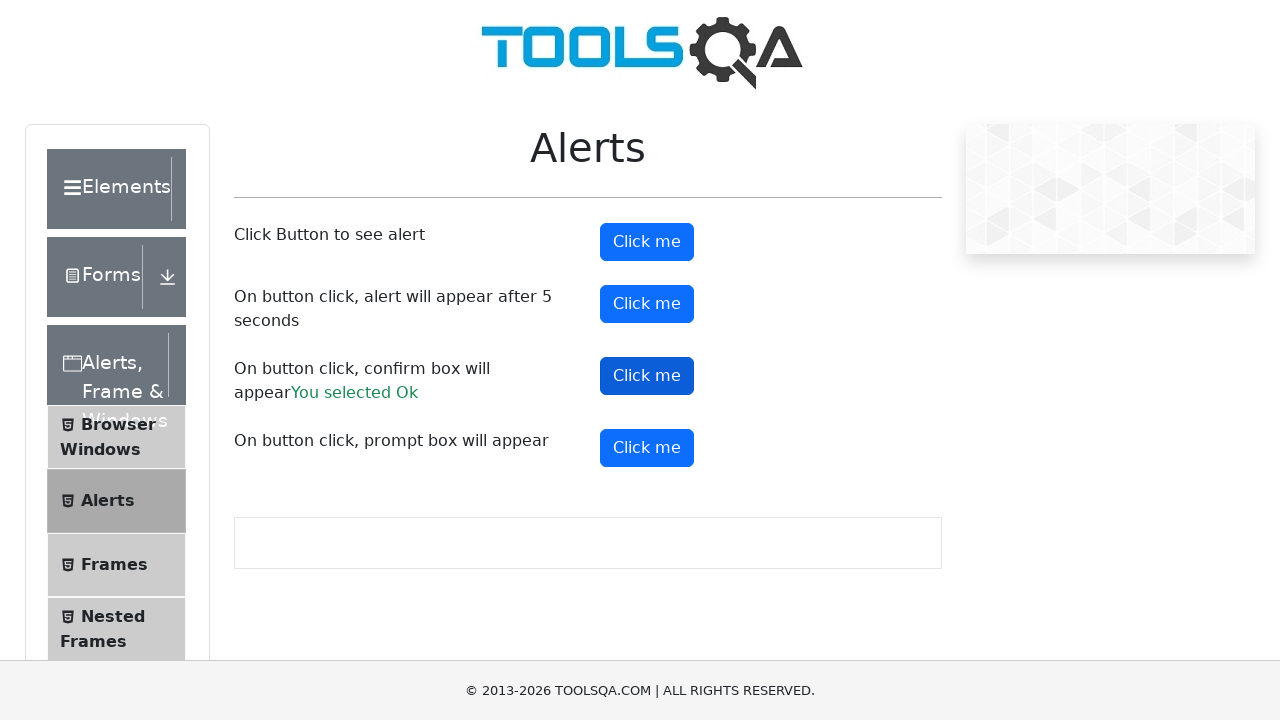

Retrieved result text from confirm result element
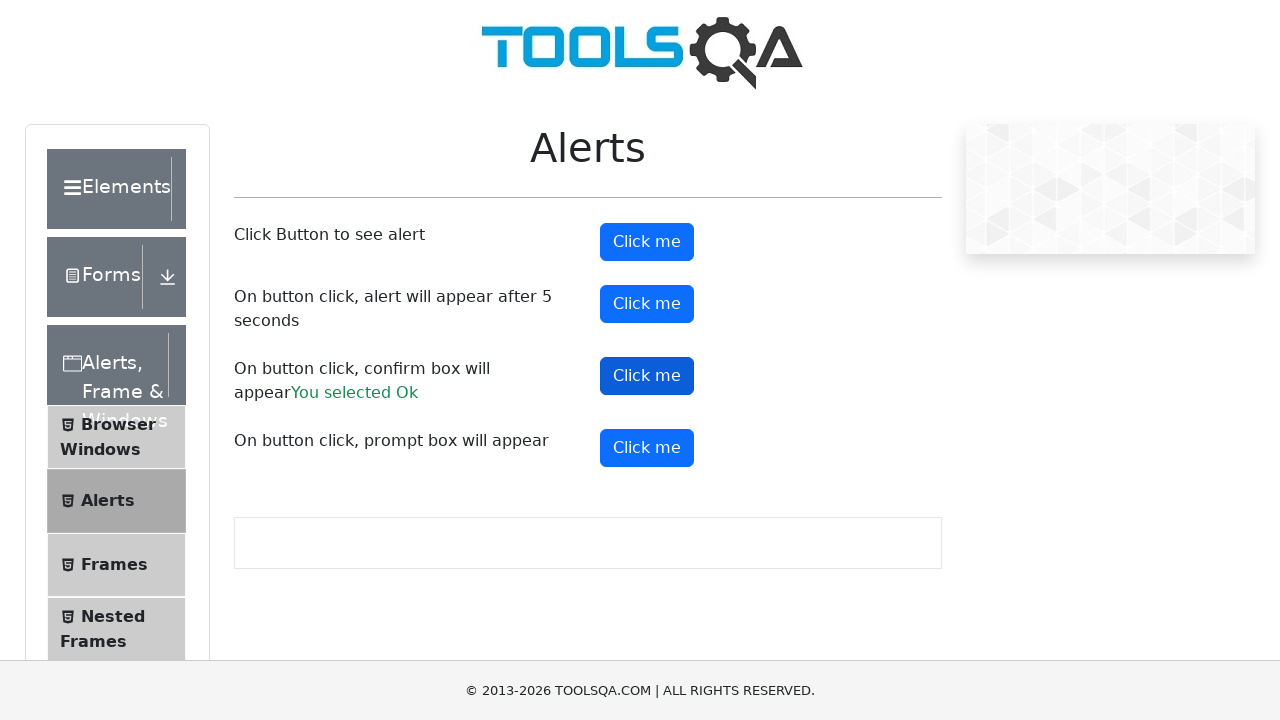

Verified that result text contains 'Ok'
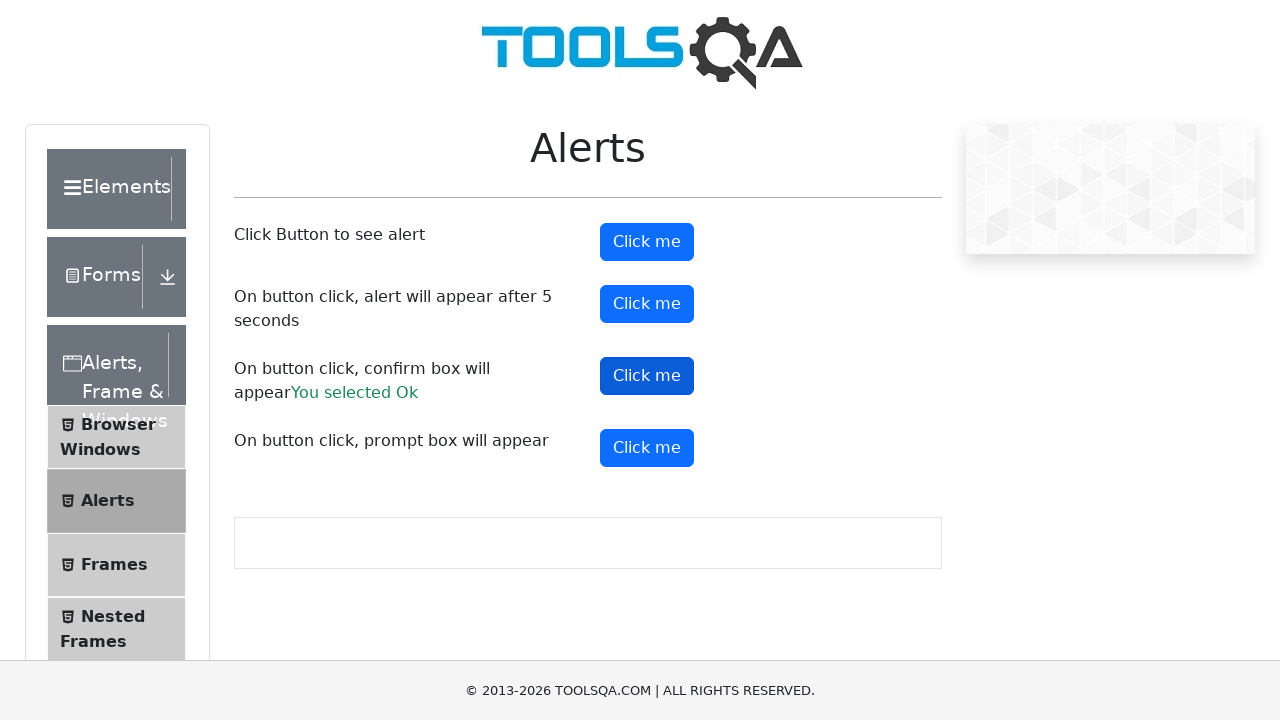

Set up dialog handler to dismiss the second confirm dialog
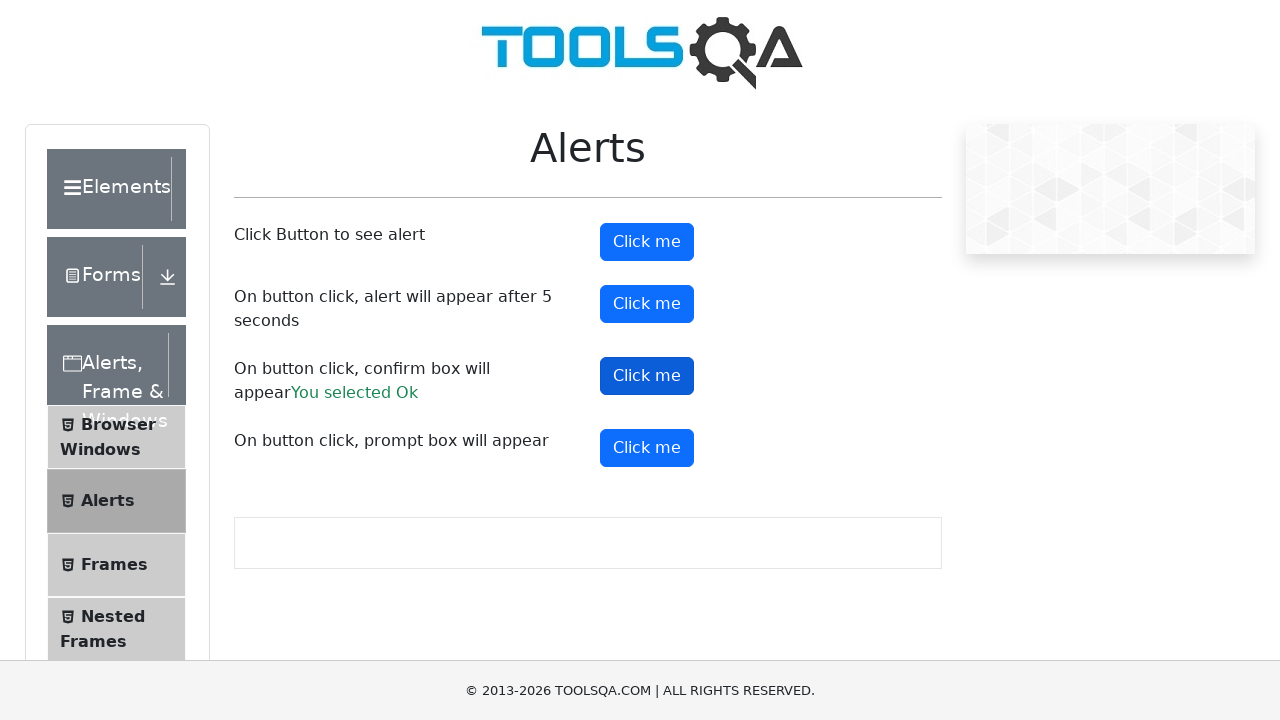

Clicked the confirm button to trigger second dialog at (647, 376) on xpath=//button[@id='confirmButton']
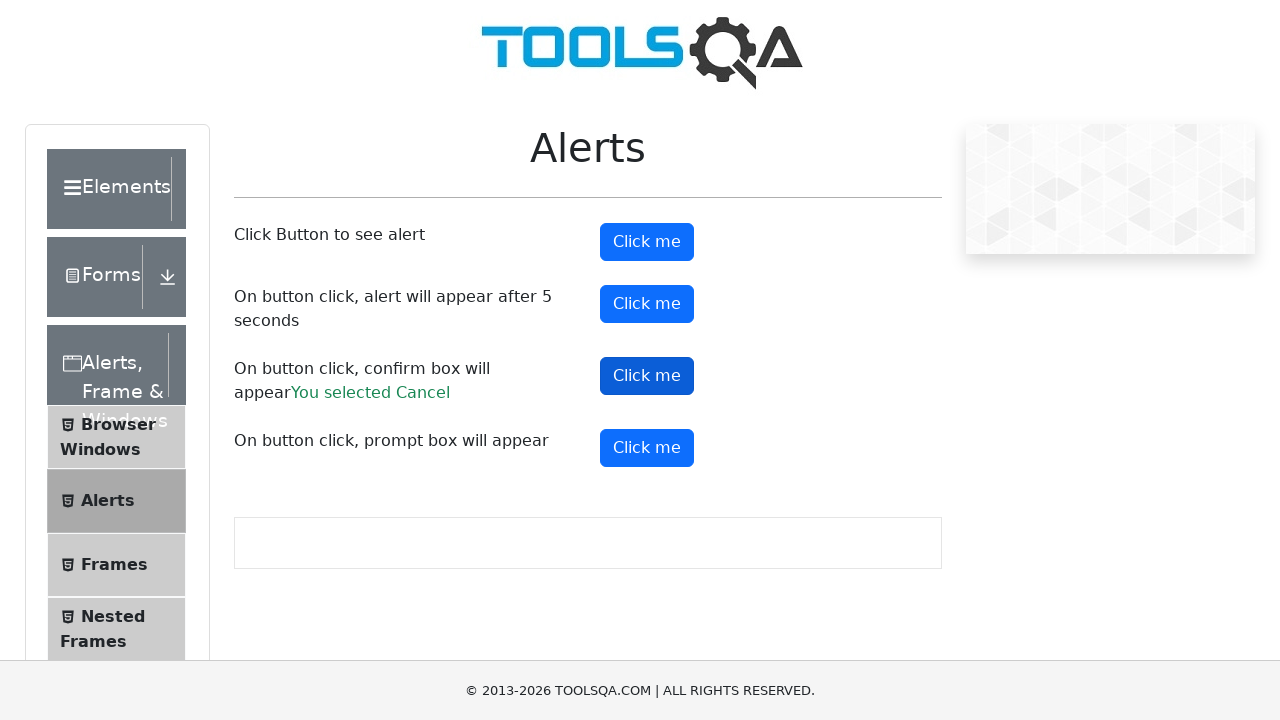

Waited 500ms for result to update after dismissing dialog
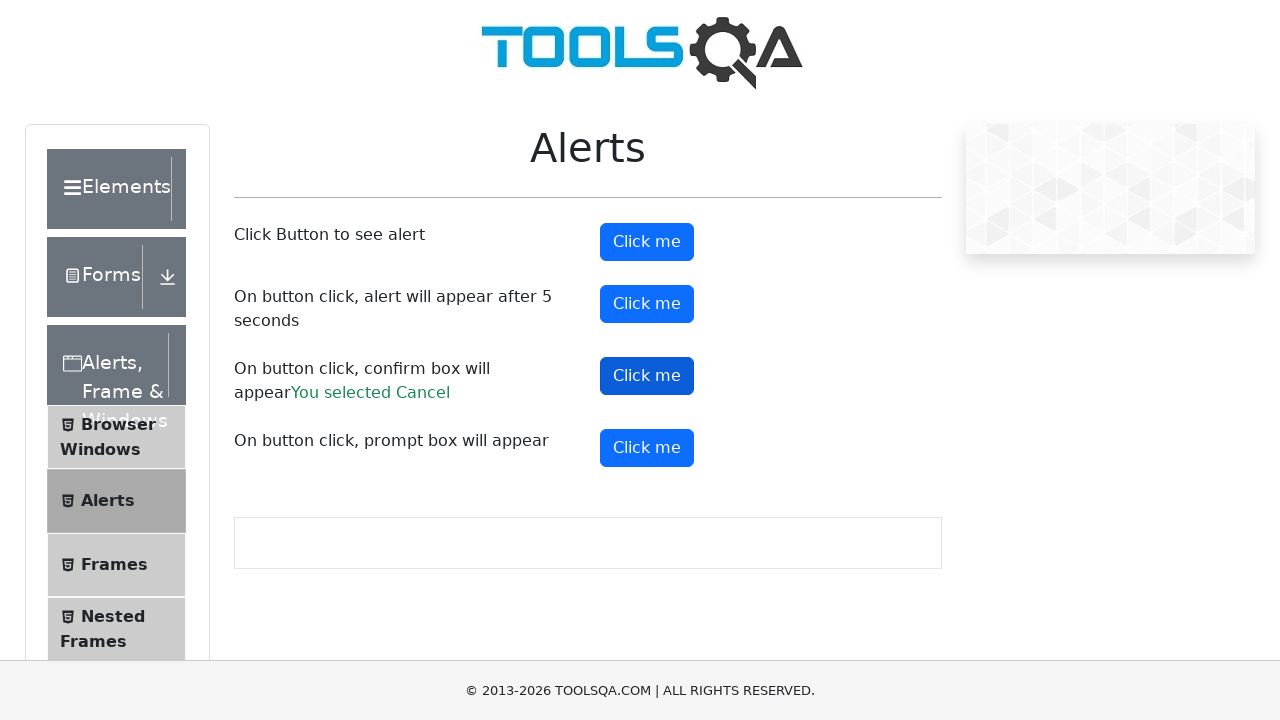

Retrieved updated result text from confirm result element
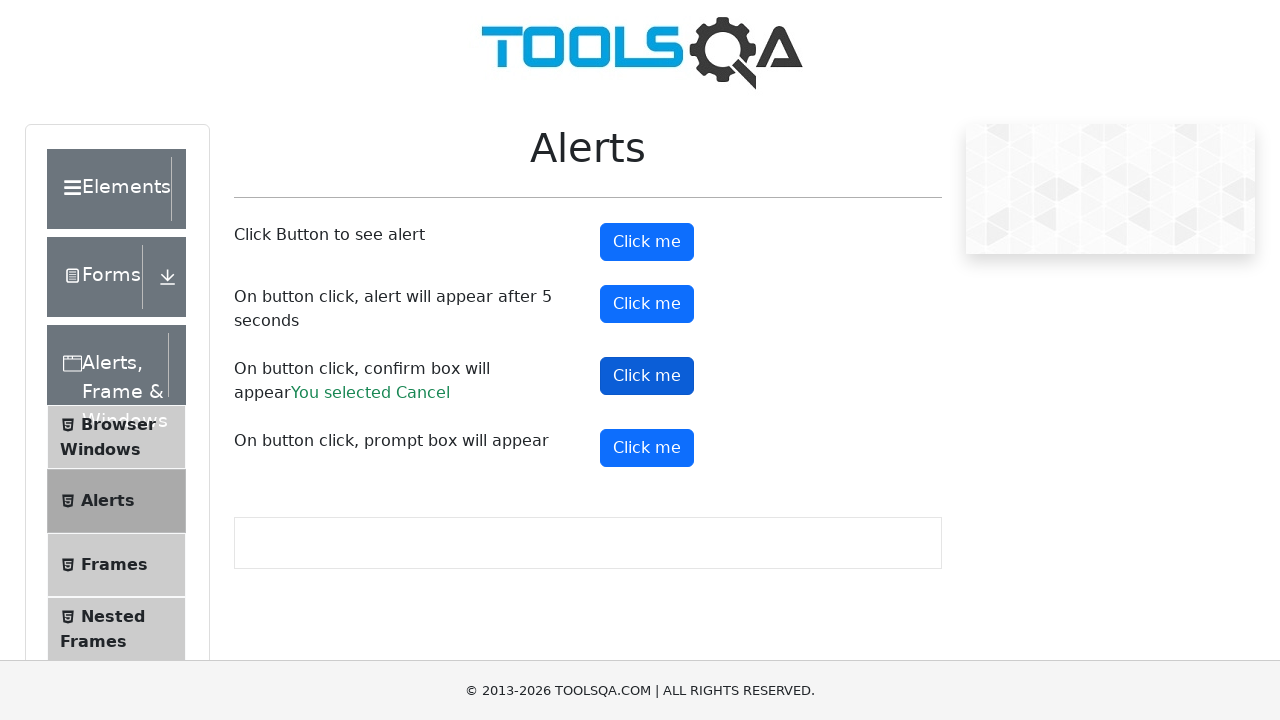

Verified that result text contains 'Cancel'
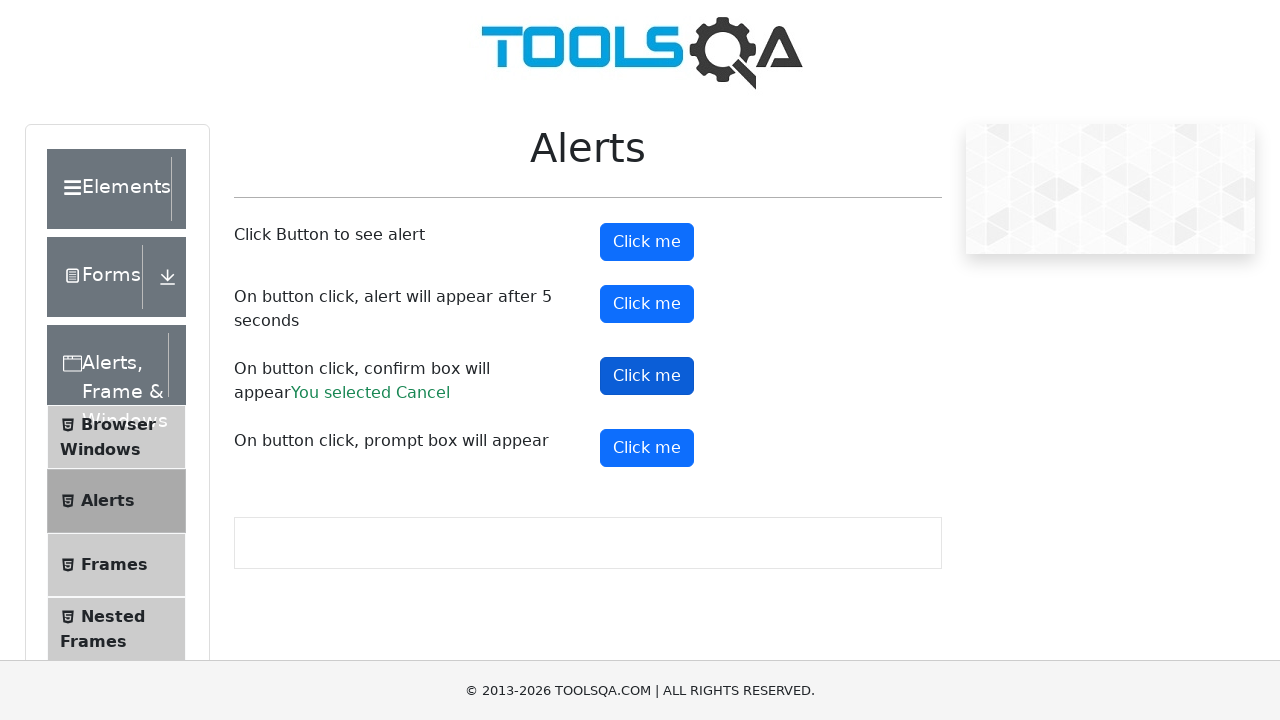

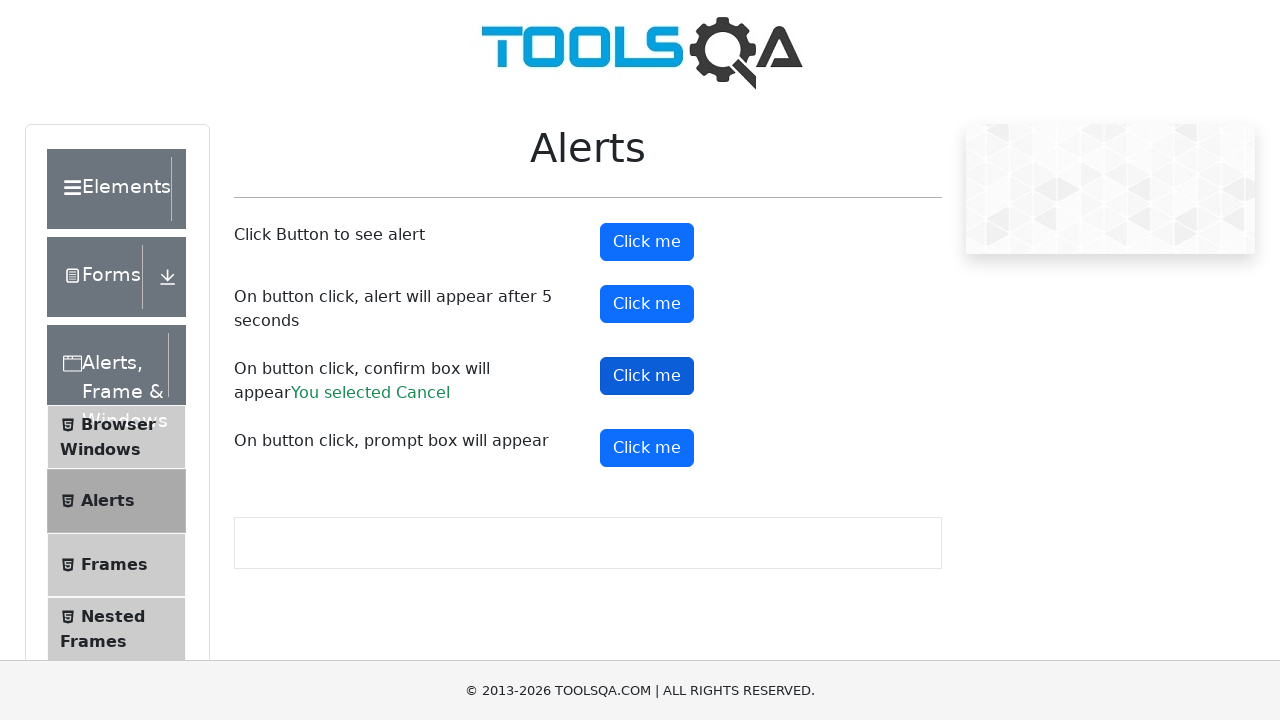